Tests JavaScript alert handling by accepting alert dialogs and verifying the confirmation result text.

Starting URL: https://demoqa.com/alerts

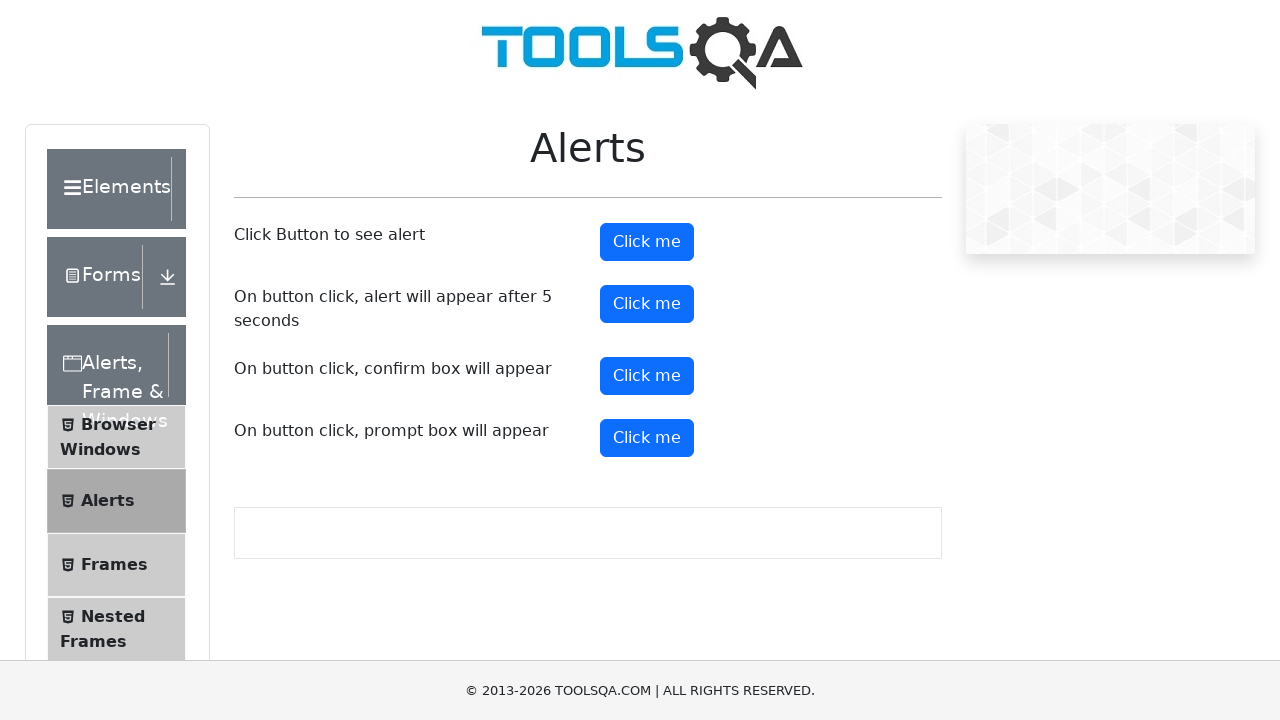

Set up dialog handler to accept all alert dialogs
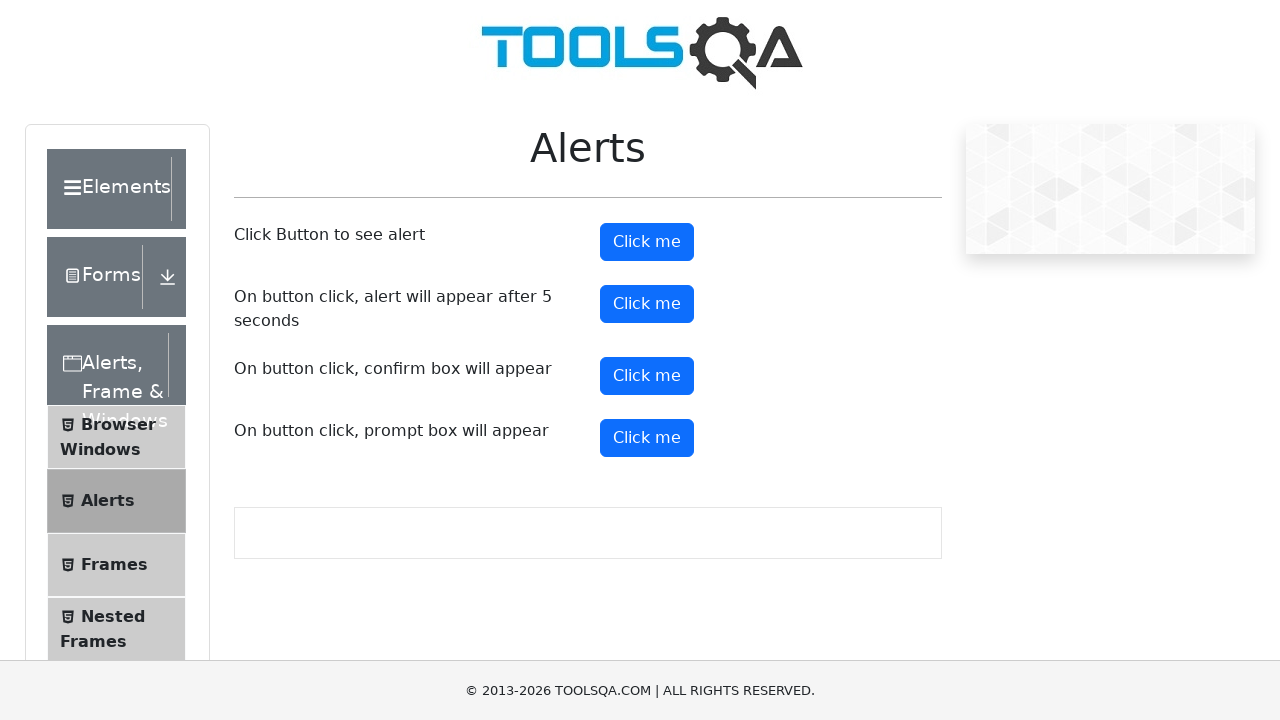

Clicked alert button to trigger JavaScript alert at (647, 242) on xpath=//button[@id="alertButton"]
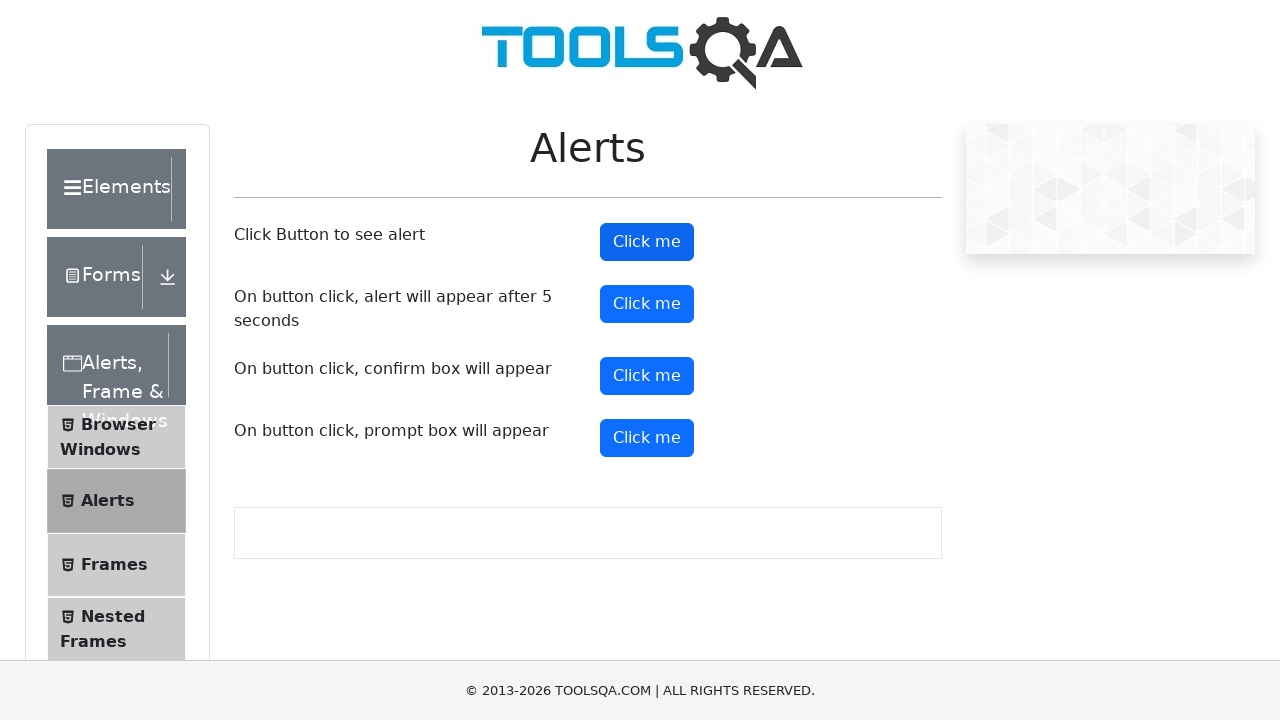

Clicked confirm button to trigger confirmation dialog at (647, 376) on xpath=//button[@id="confirmButton"]
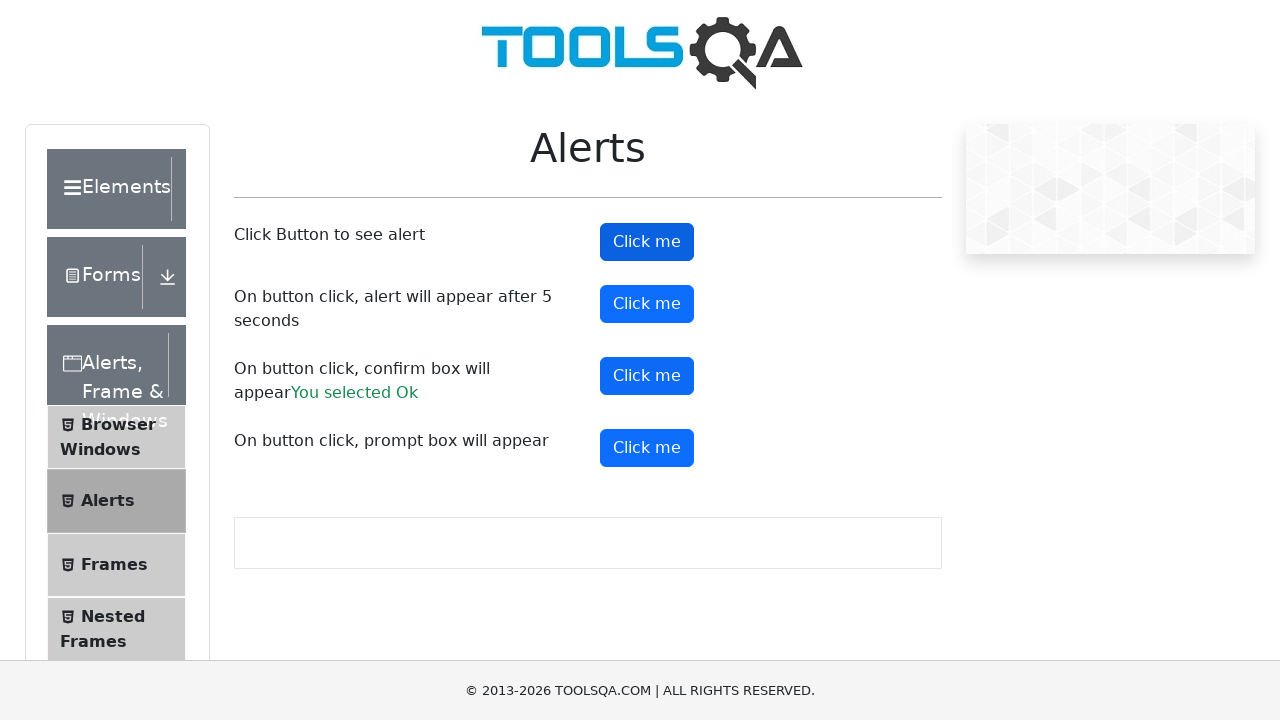

Verified confirmation result text displays 'You selected Ok'
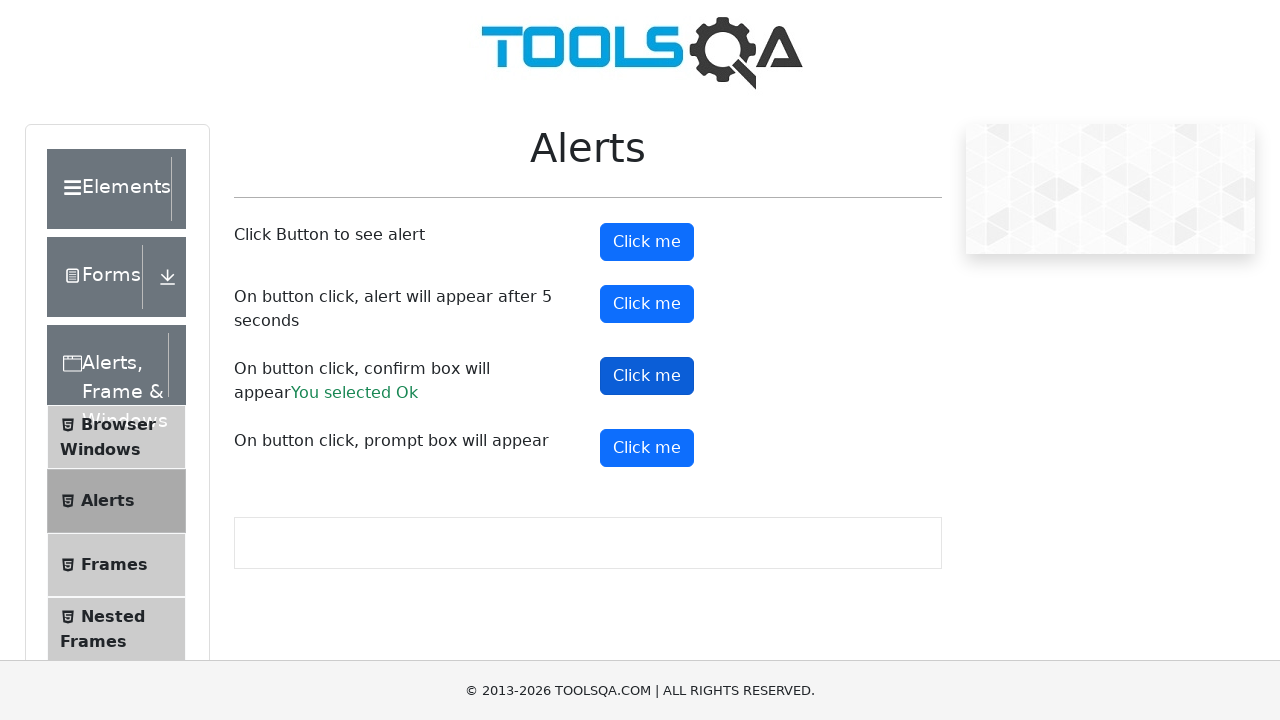

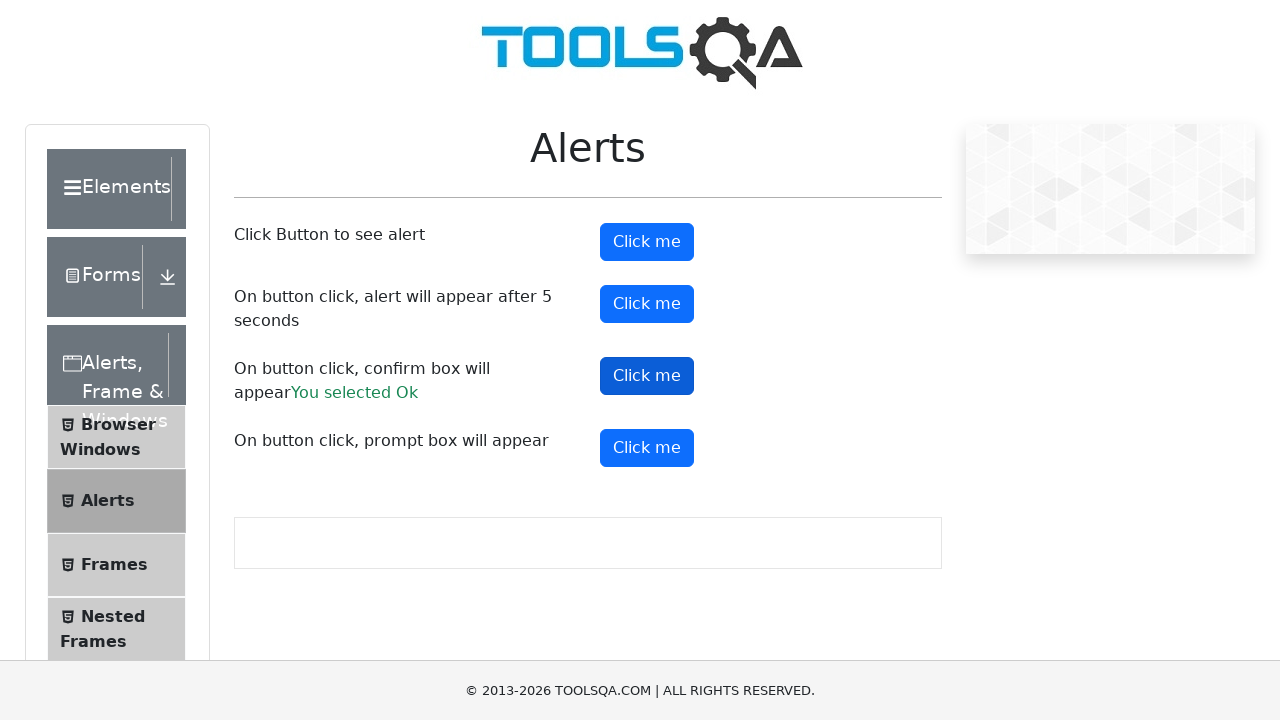